Tests iframe interaction on W3Schools try-it editor by switching to an iframe and clicking a button inside it

Starting URL: https://www.w3schools.com/js/tryit.asp?filename=tryjs_myfirst

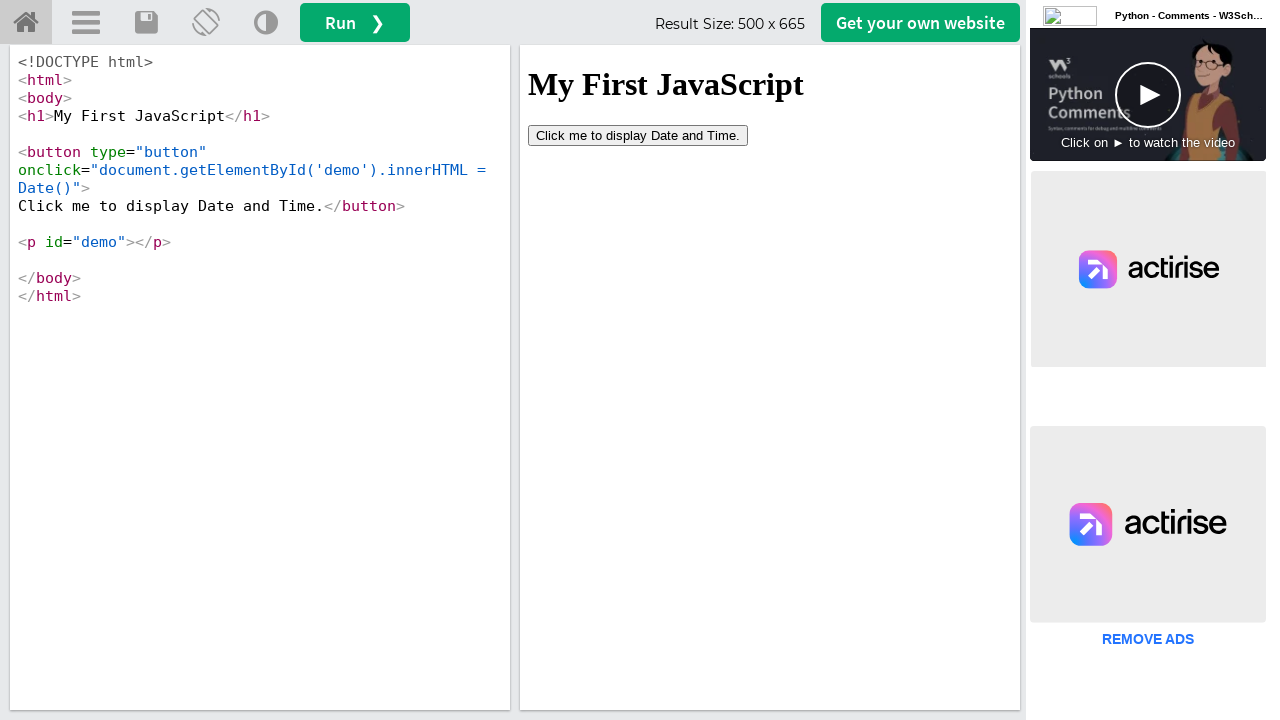

Waited for iframe #iframeResult to be available
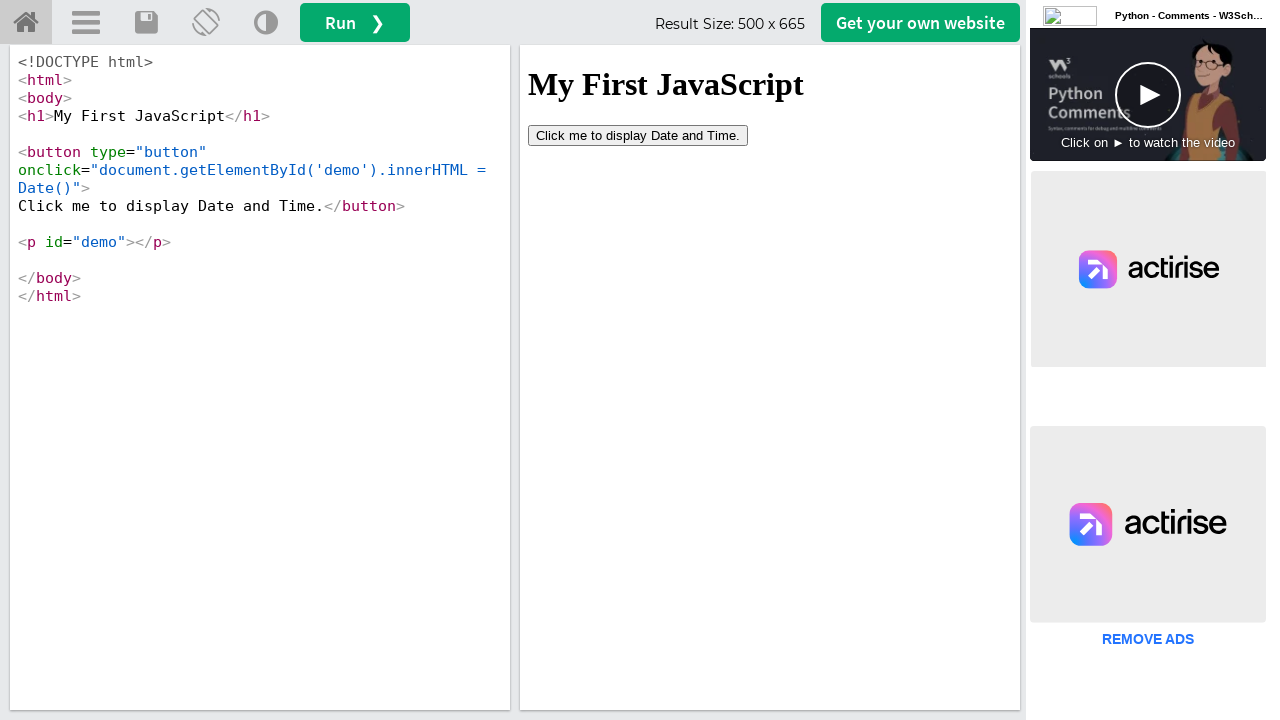

Located iframe context #iframeResult
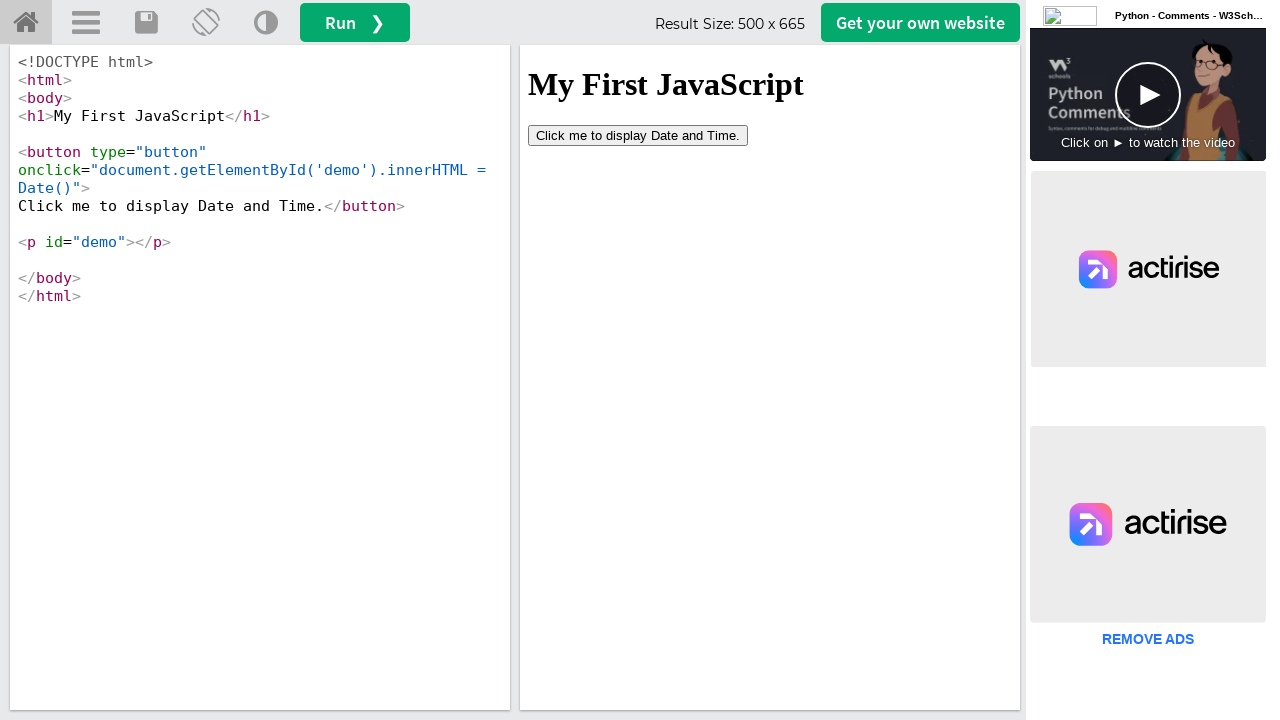

Clicked button inside iframe at (638, 135) on #iframeResult >> internal:control=enter-frame >> button[type='button']
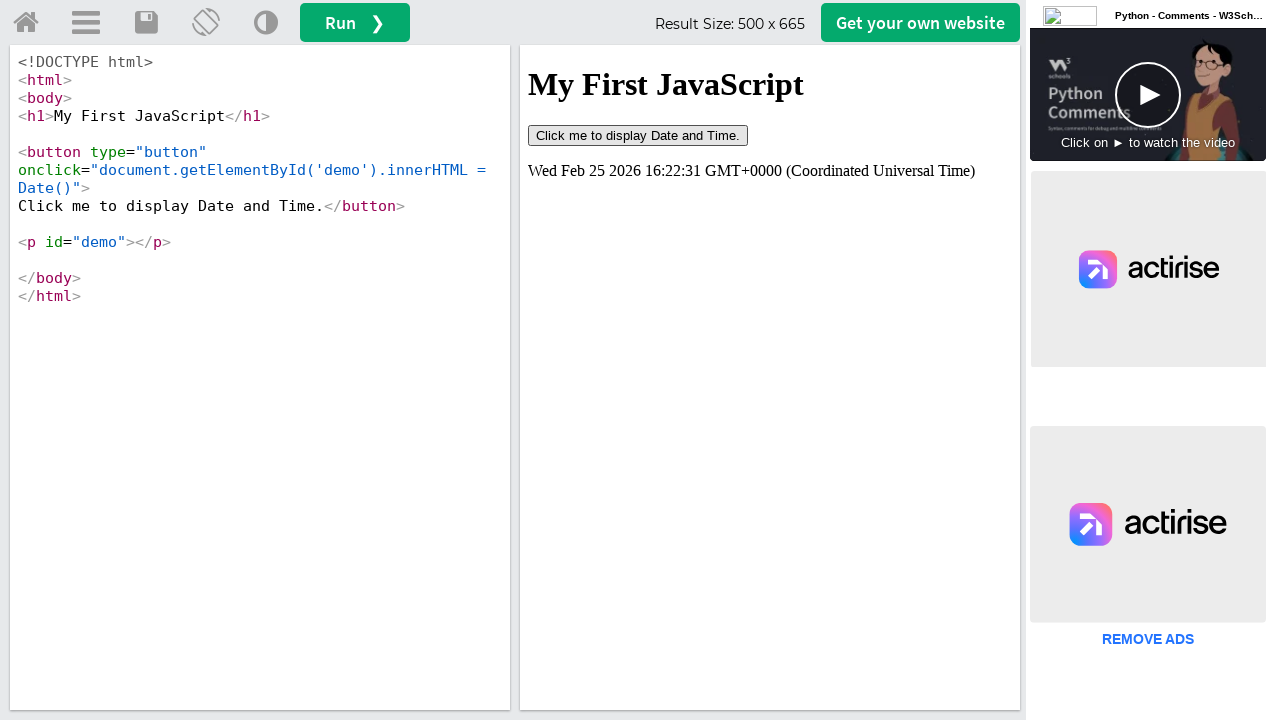

Waited for tryhome link to be available on main page
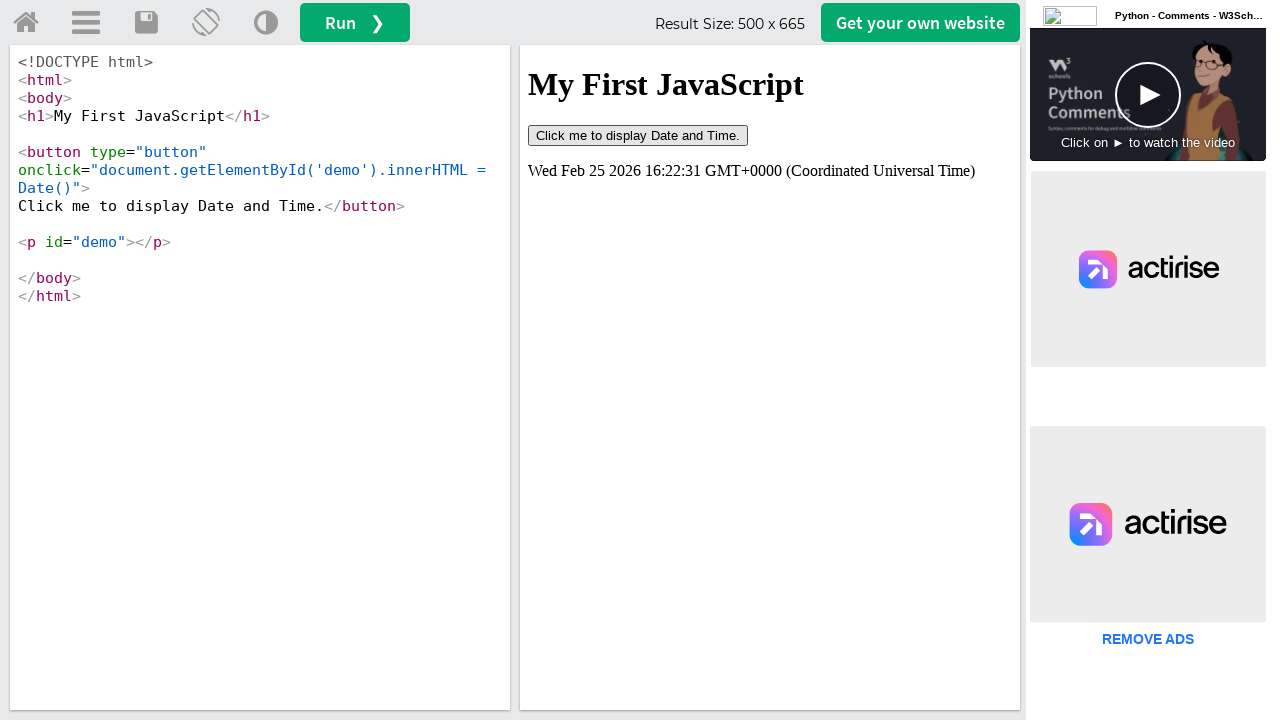

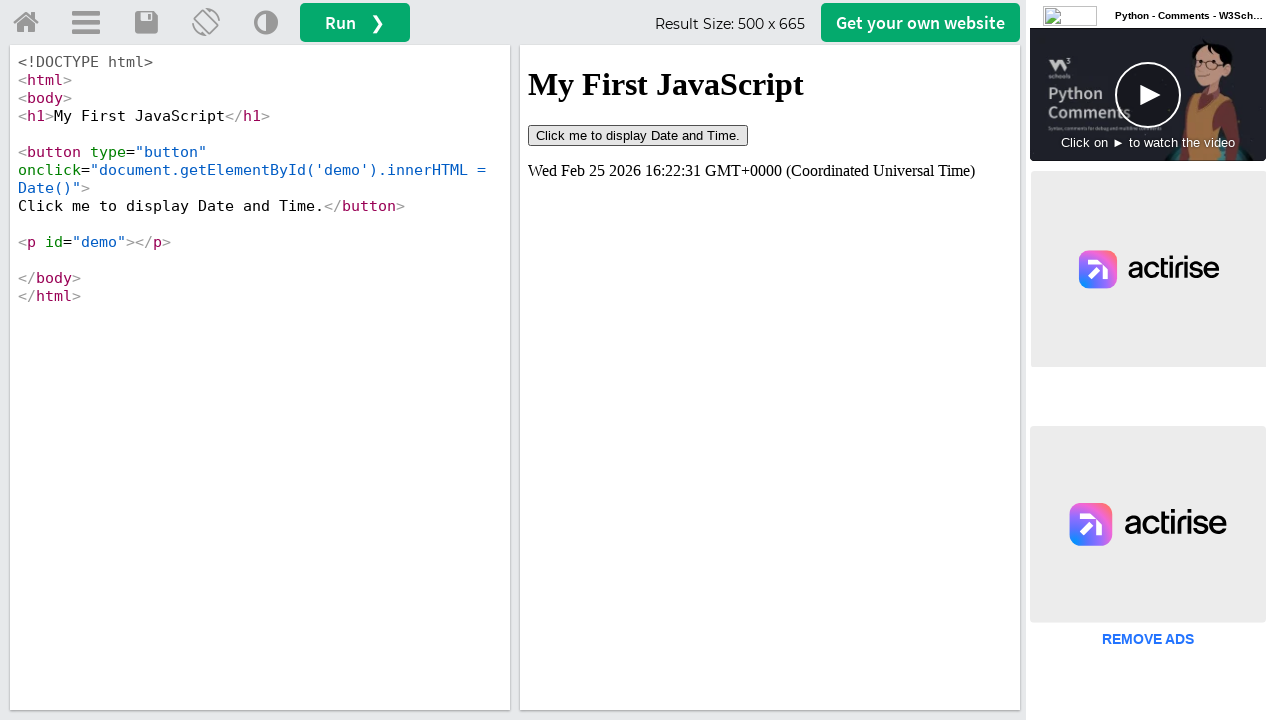